Tests various JavaScript alert interactions including simple alerts, timed alerts, confirmation dialogs, and prompt alerts on the DemoQA website

Starting URL: https://demoqa.com/

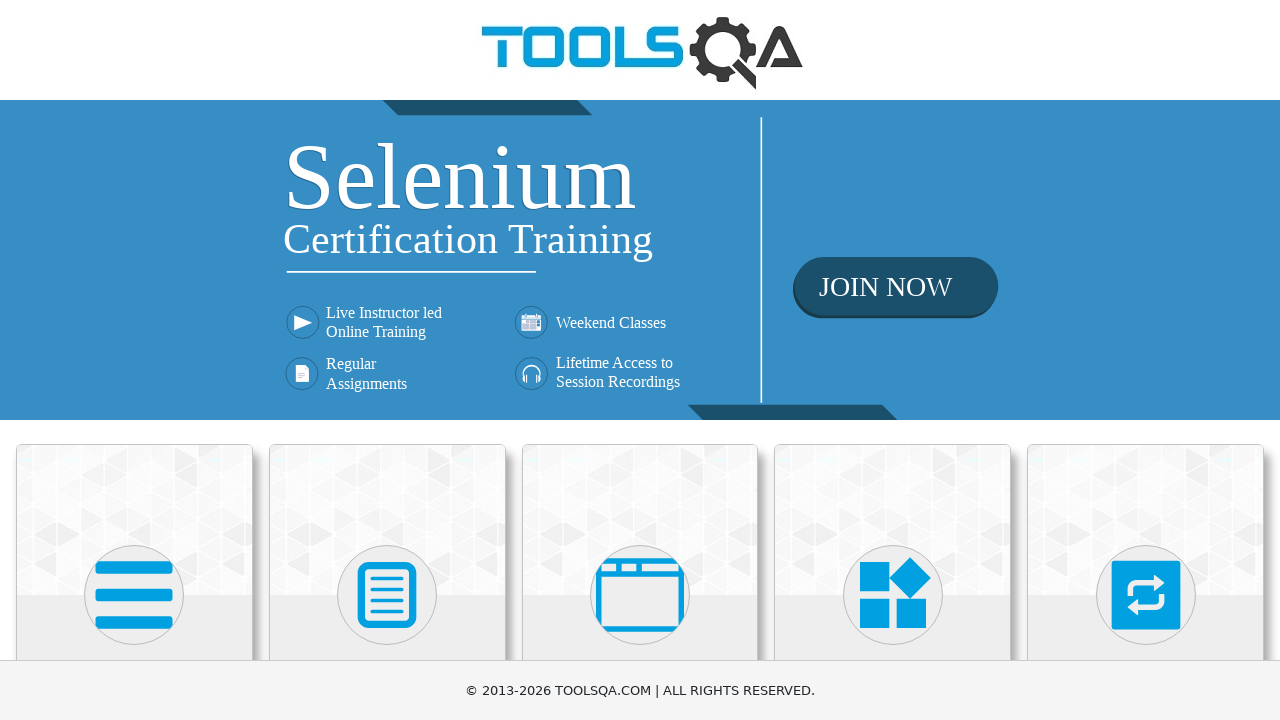

Clicked on Alerts, Frame & Windows menu at (640, 360) on xpath=//h5[text() = 'Alerts, Frame & Windows']
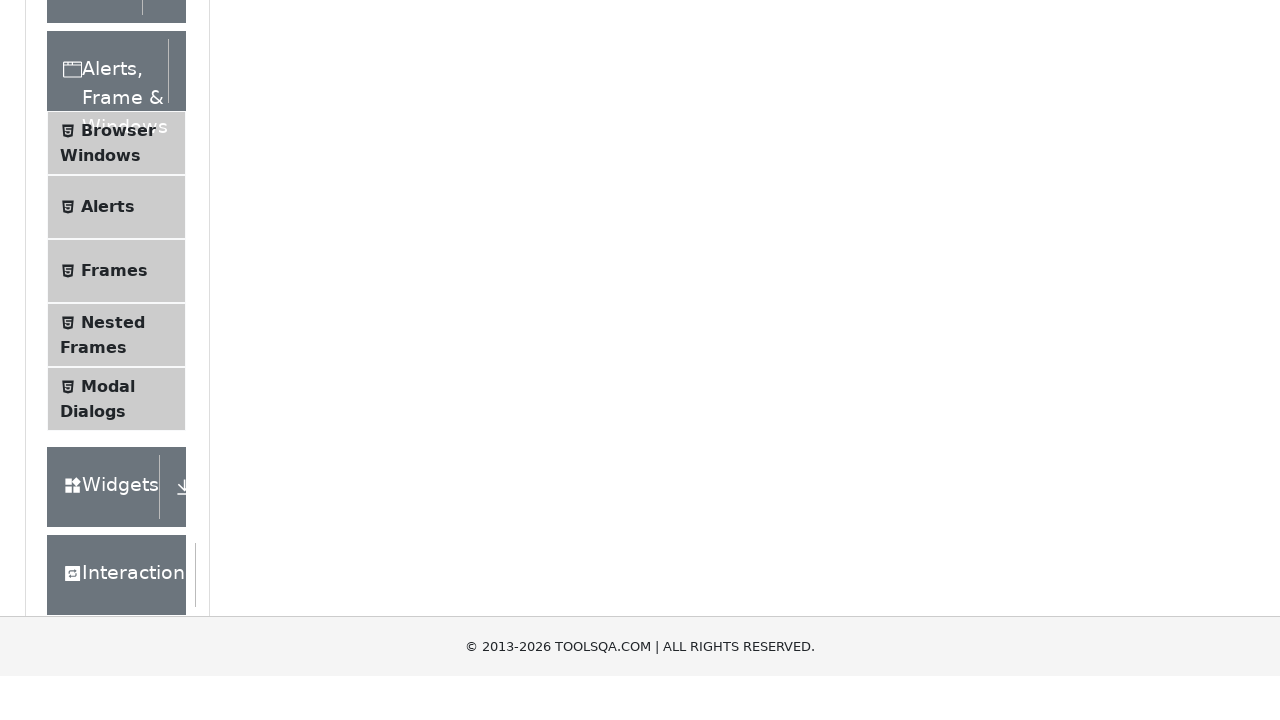

Clicked on Alerts submenu at (108, 501) on xpath=//span[text() = 'Alerts']
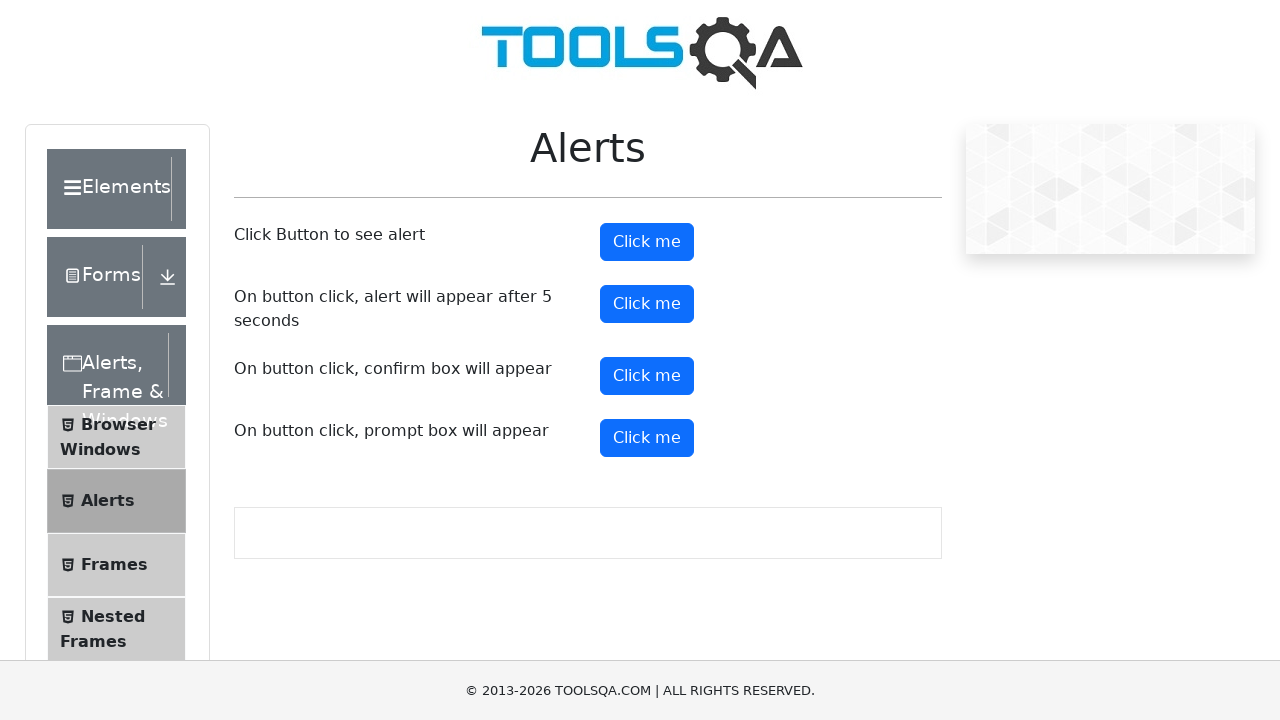

Clicked button to trigger simple alert at (647, 242) on #alertButton
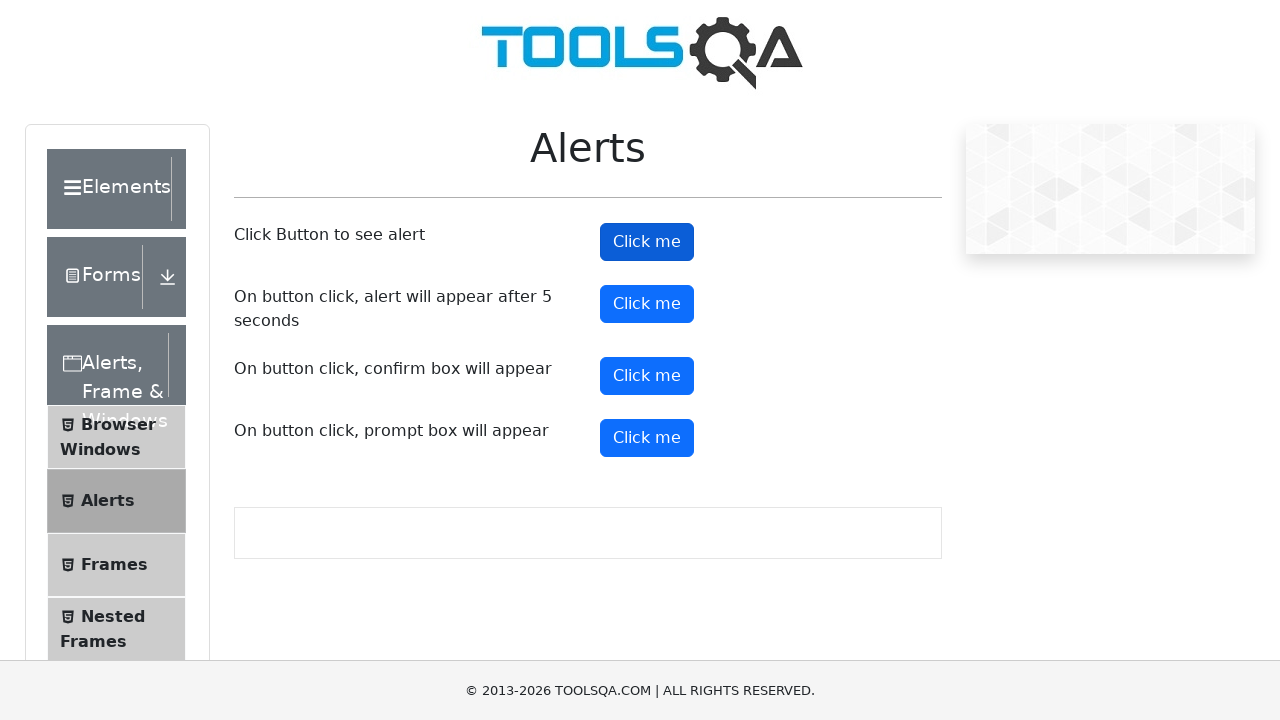

Accepted simple alert dialog
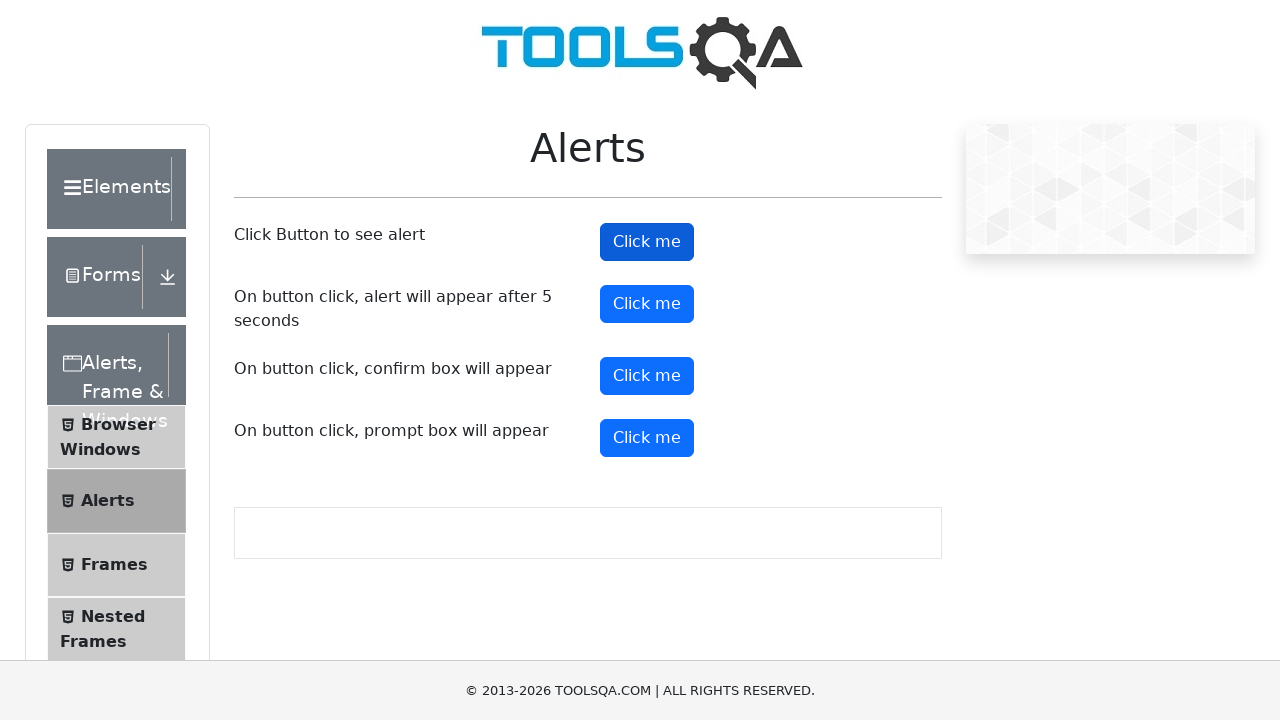

Clicked button to trigger timed alert at (647, 304) on #timerAlertButton
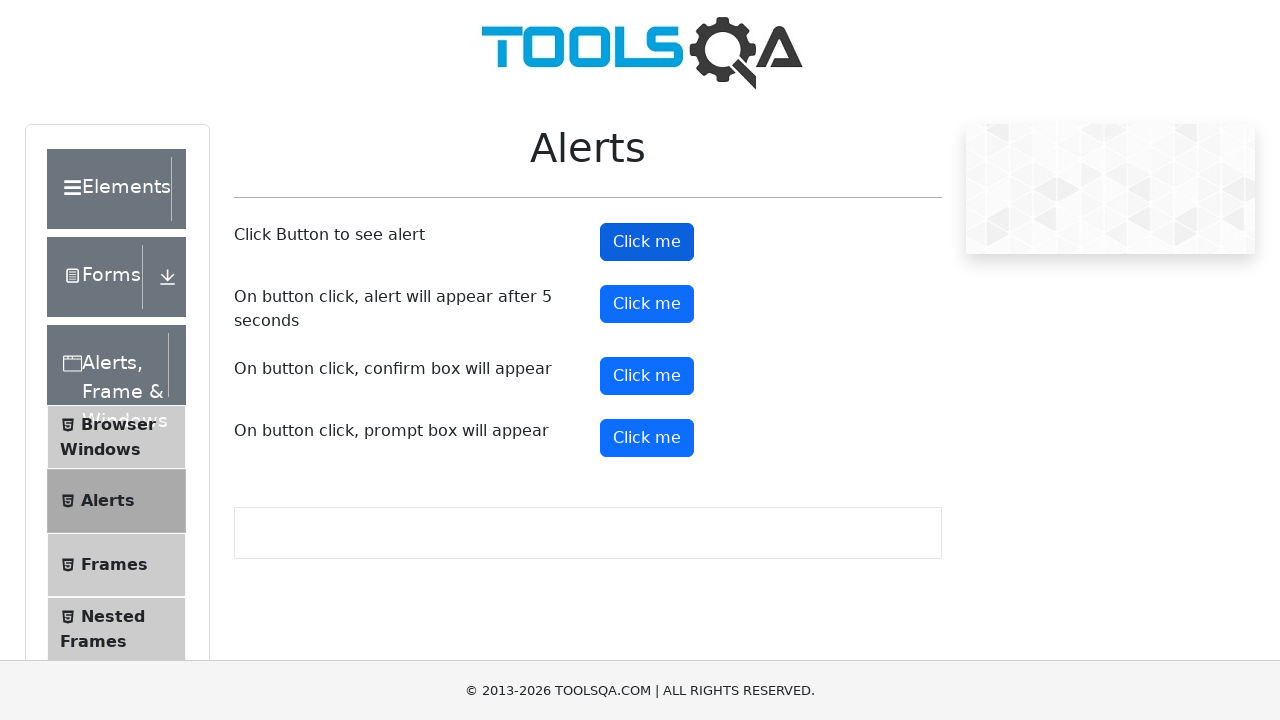

Accepted timed alert dialog
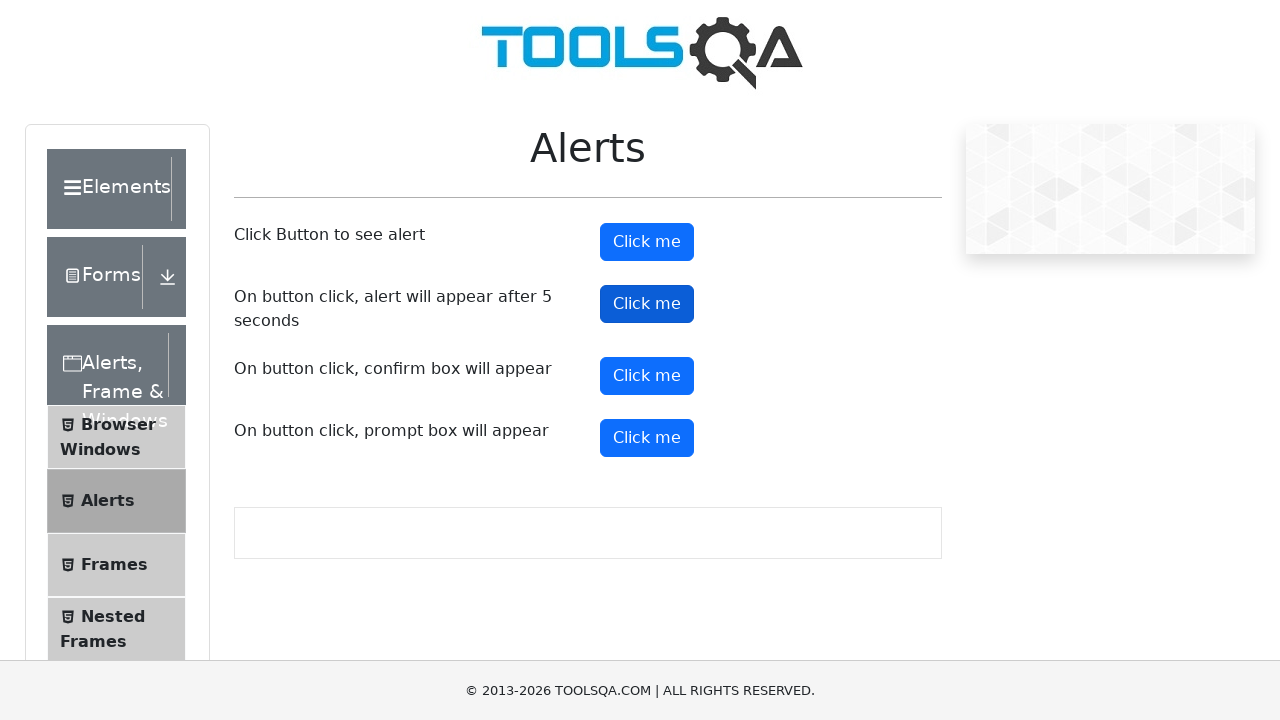

Clicked button to trigger confirmation dialog at (647, 376) on #confirmButton
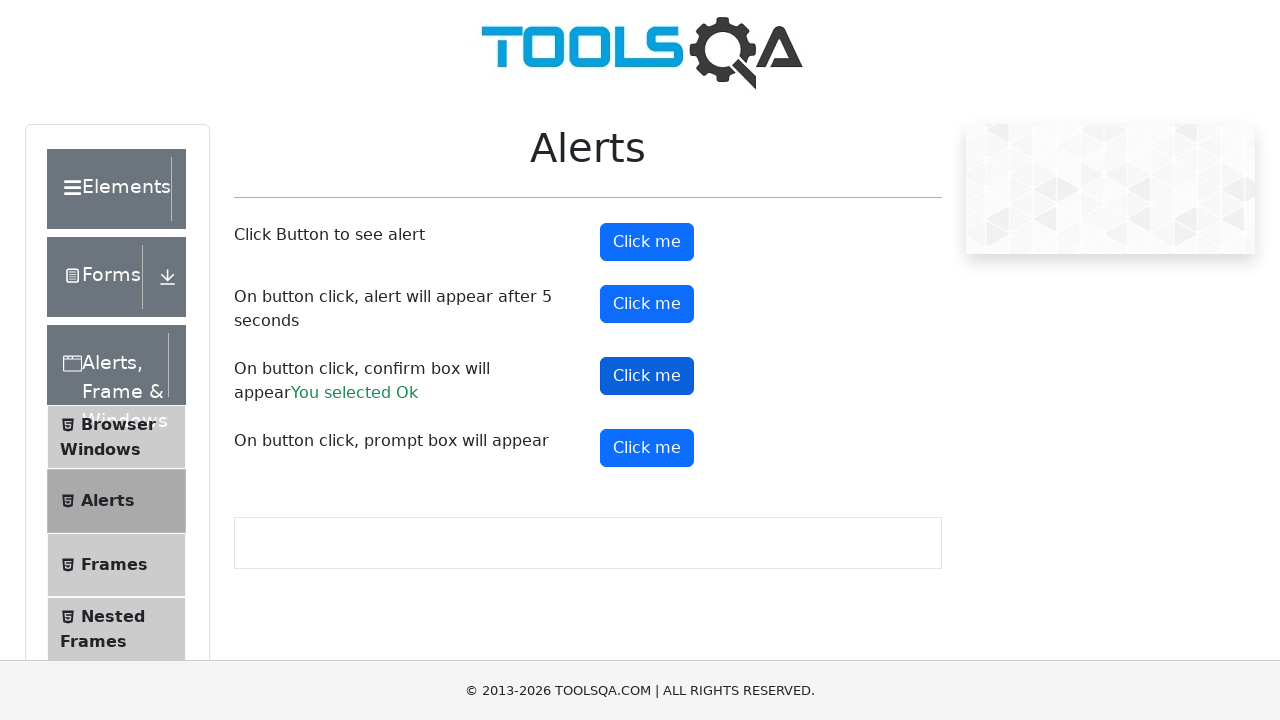

Dismissed confirmation dialog
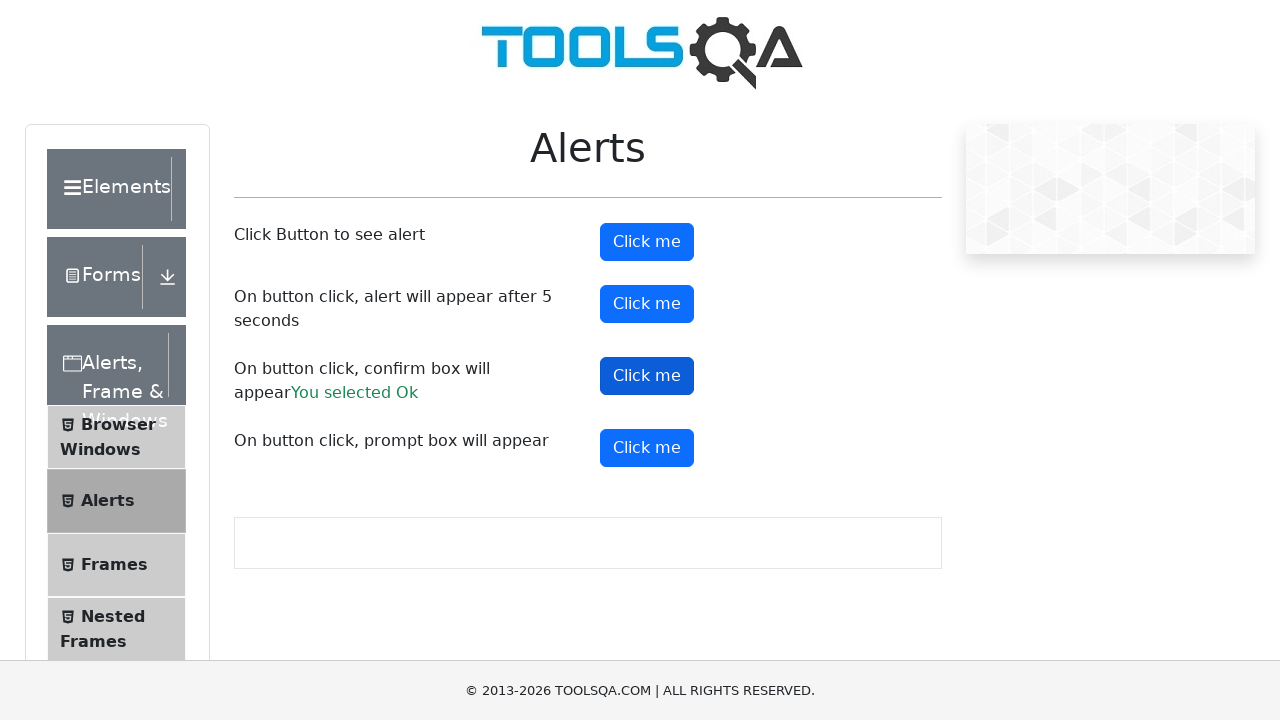

Clicked button to trigger prompt alert and entered text 'ceva test' at (647, 448) on #promtButton
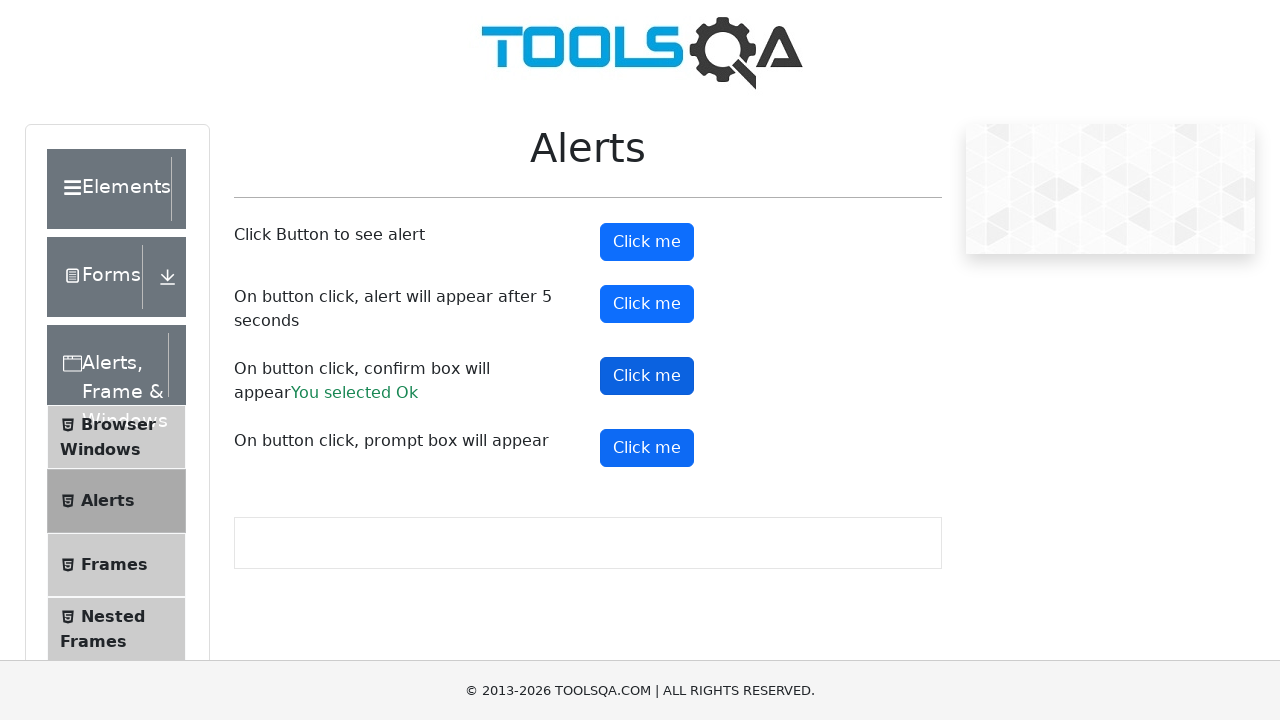

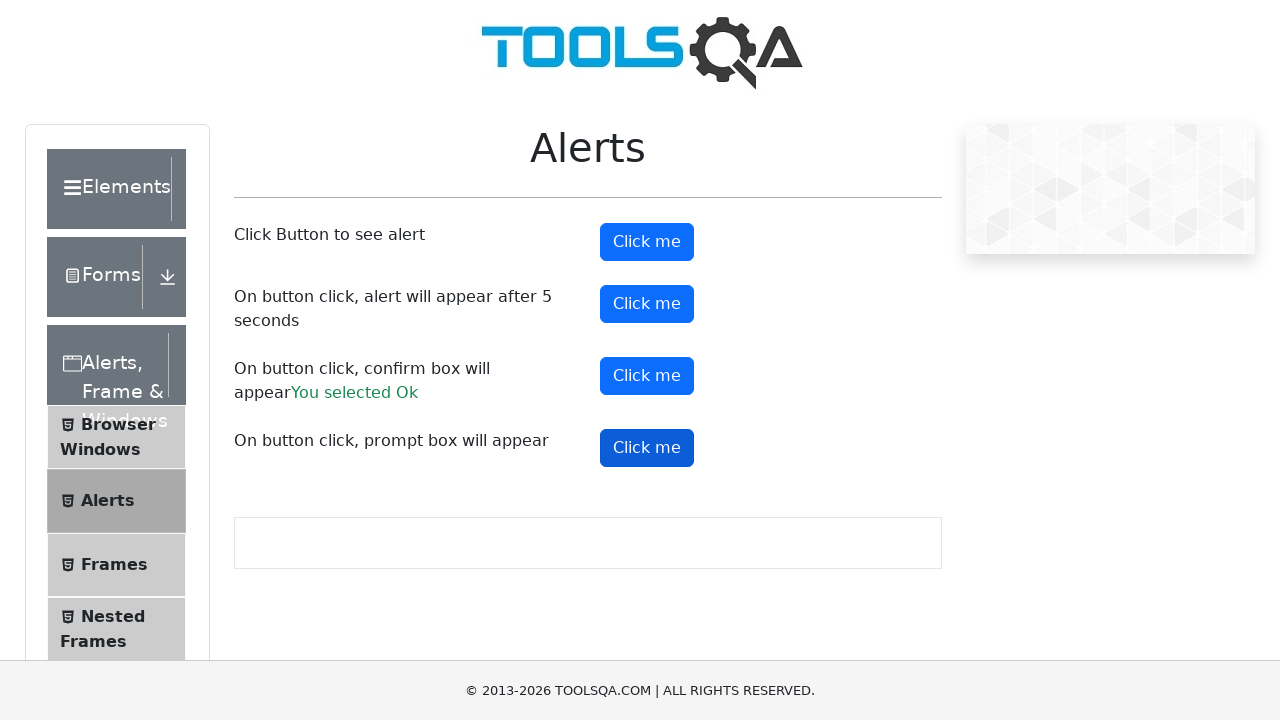